Verifies that the company branding logo is displayed on the login page

Starting URL: https://opensource-demo.orangehrmlive.com/web/index.php/auth/login

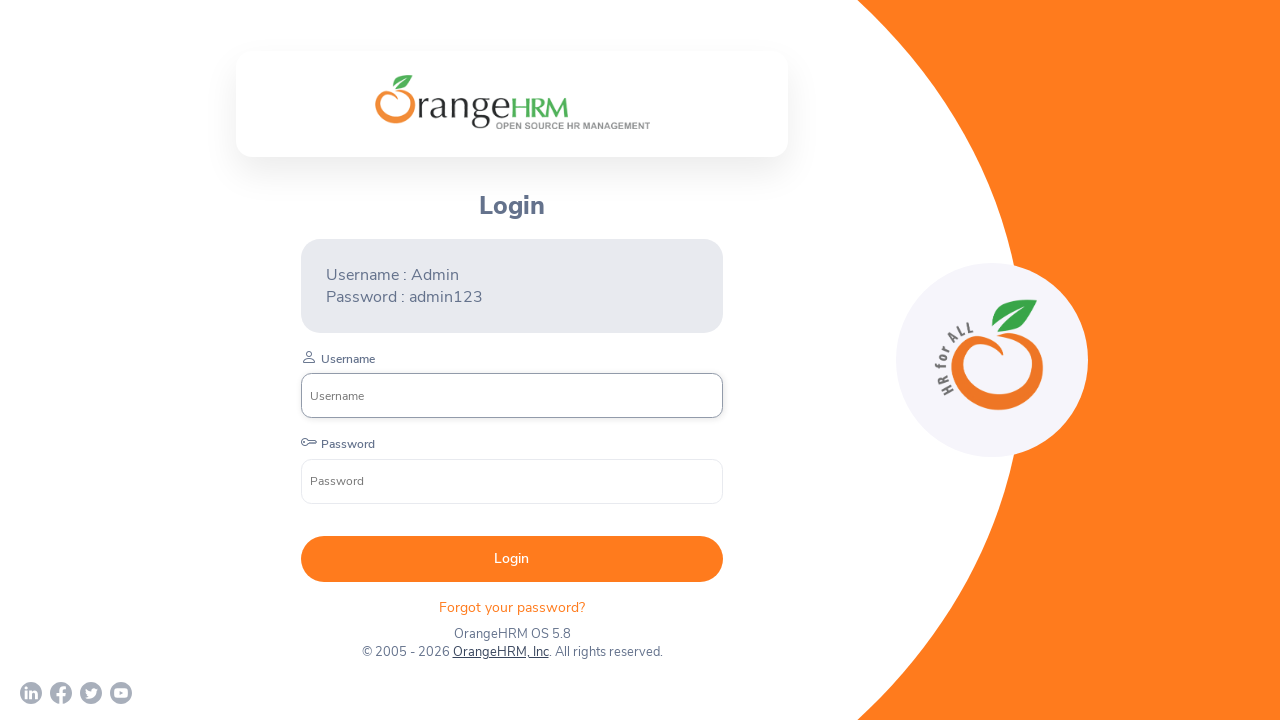

Company branding logo element is visible on login page
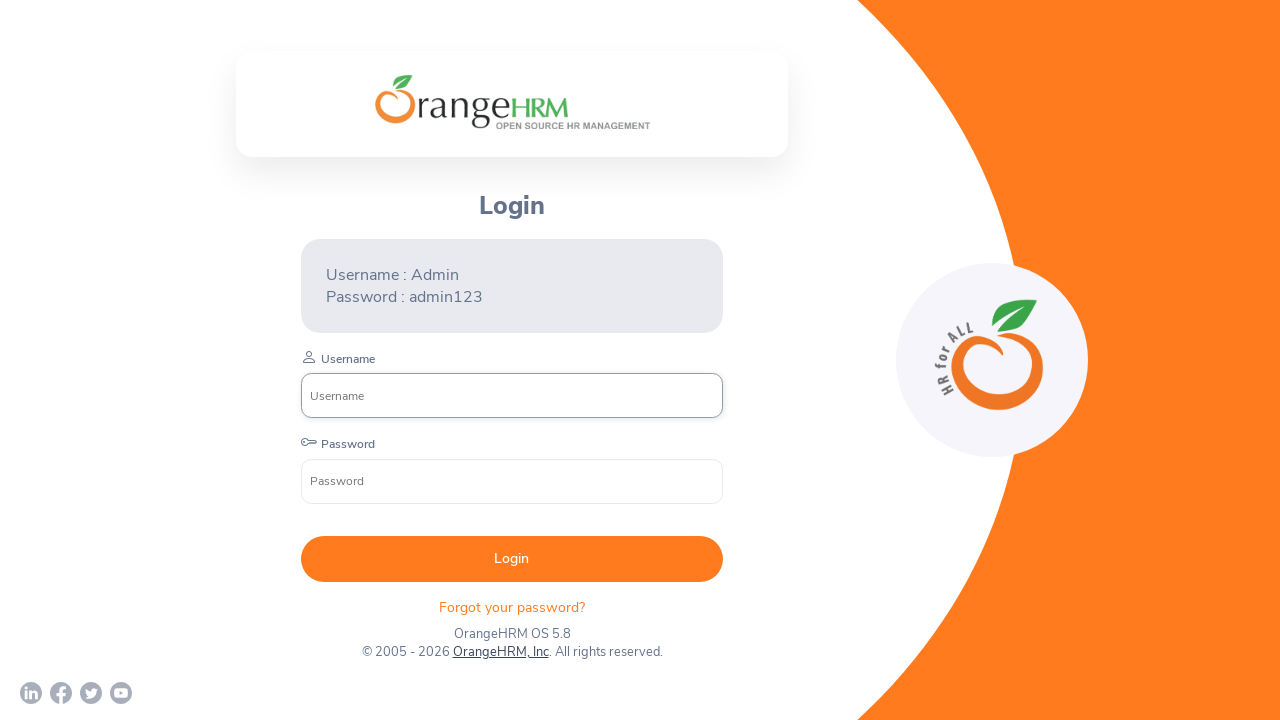

Assertion passed: Company logo is displayed
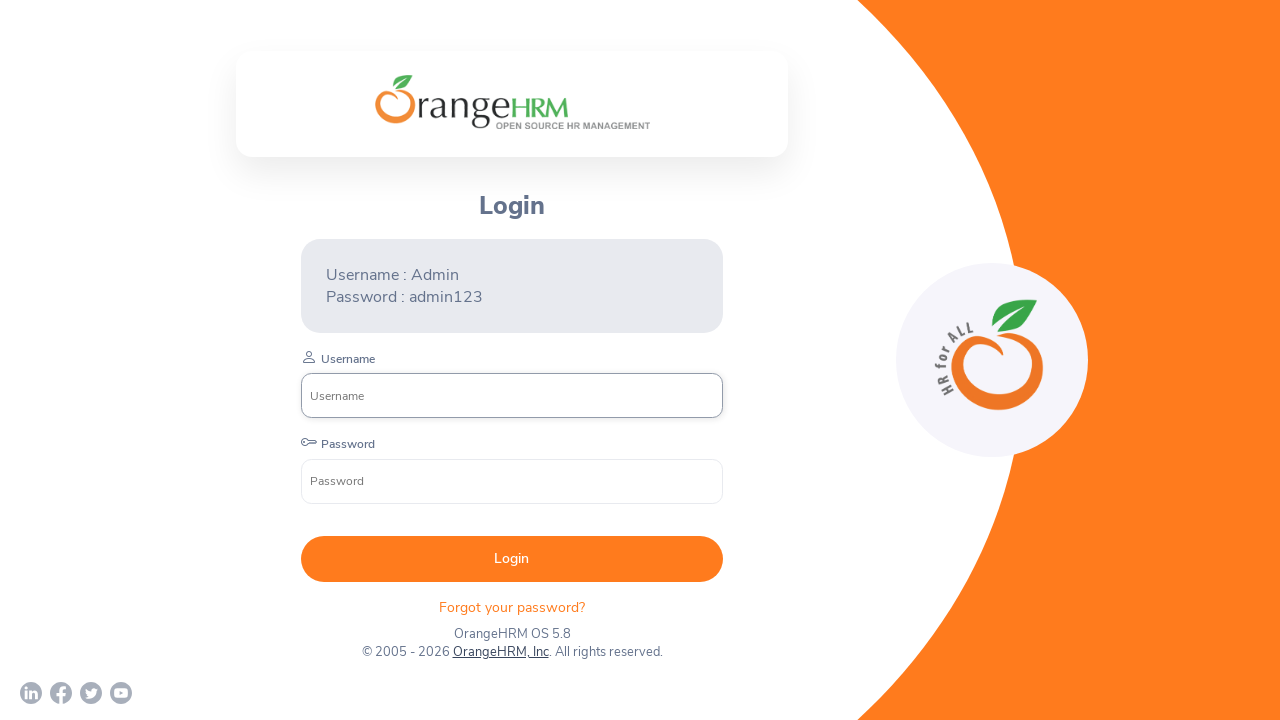

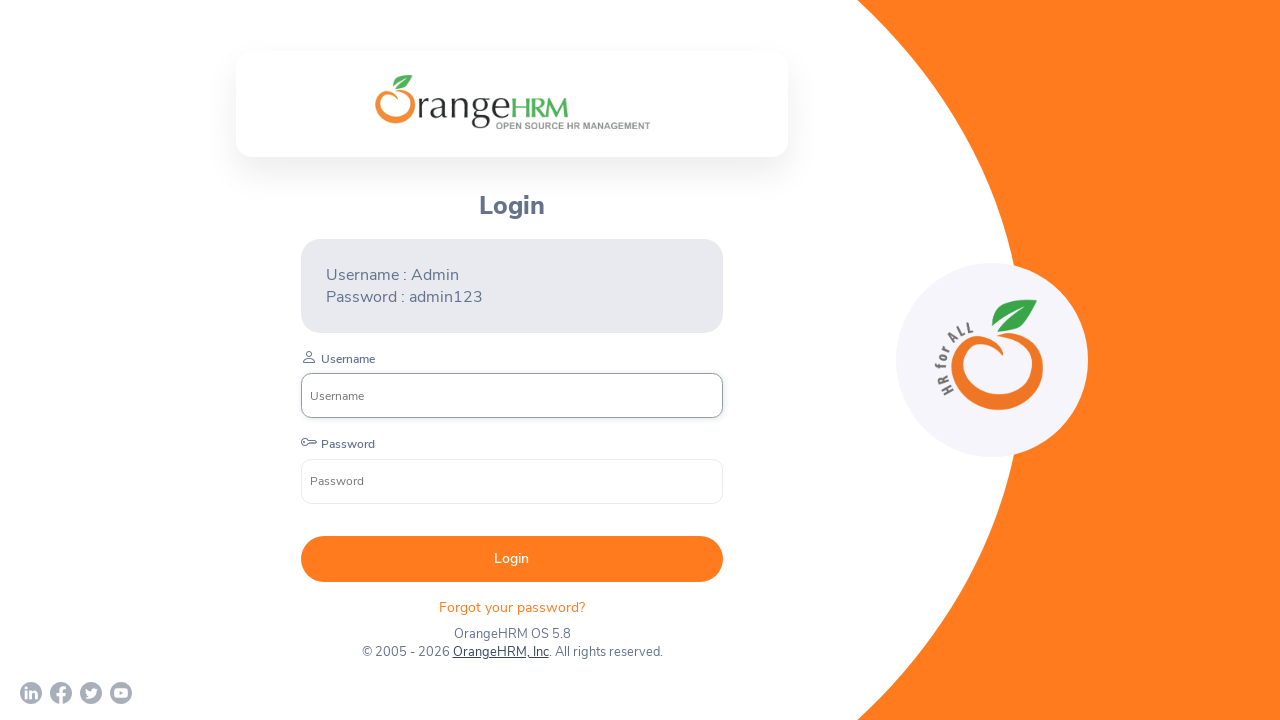